Navigates to Sauce Labs' guinea-pig test page and retrieves the page title

Starting URL: https://saucelabs.com/test/guinea-pig

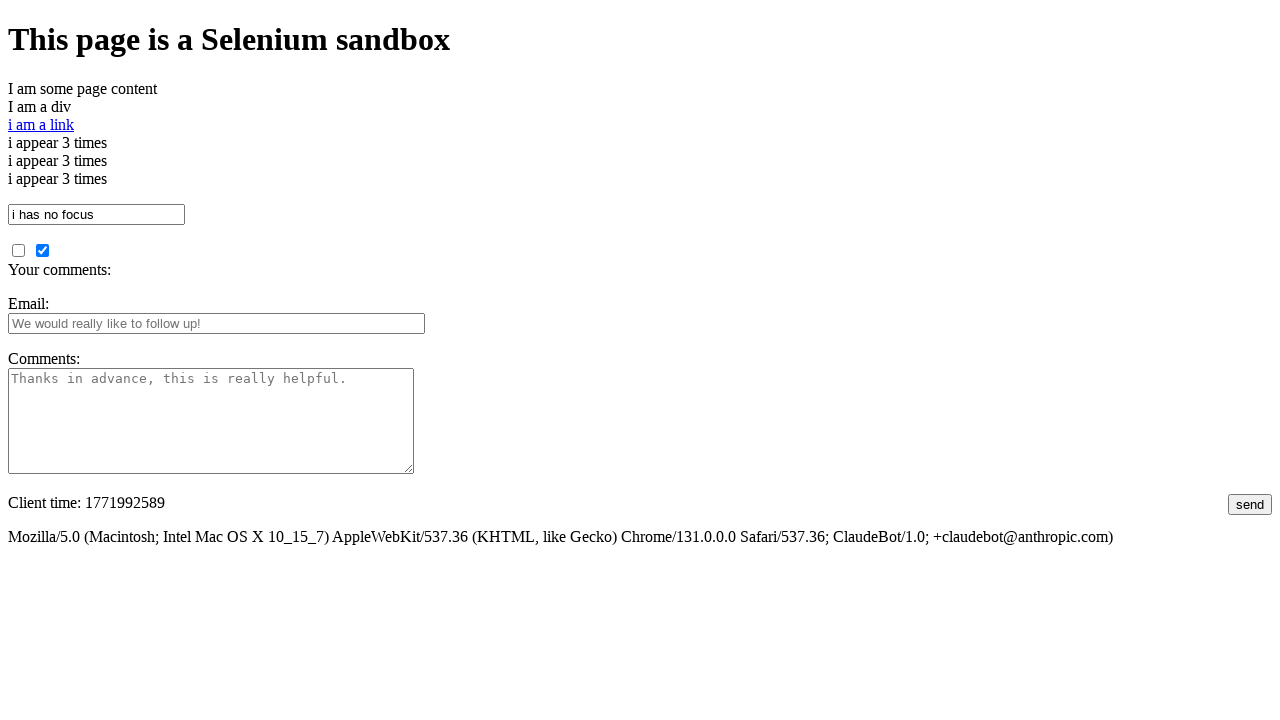

Navigated to Sauce Labs guinea-pig test page
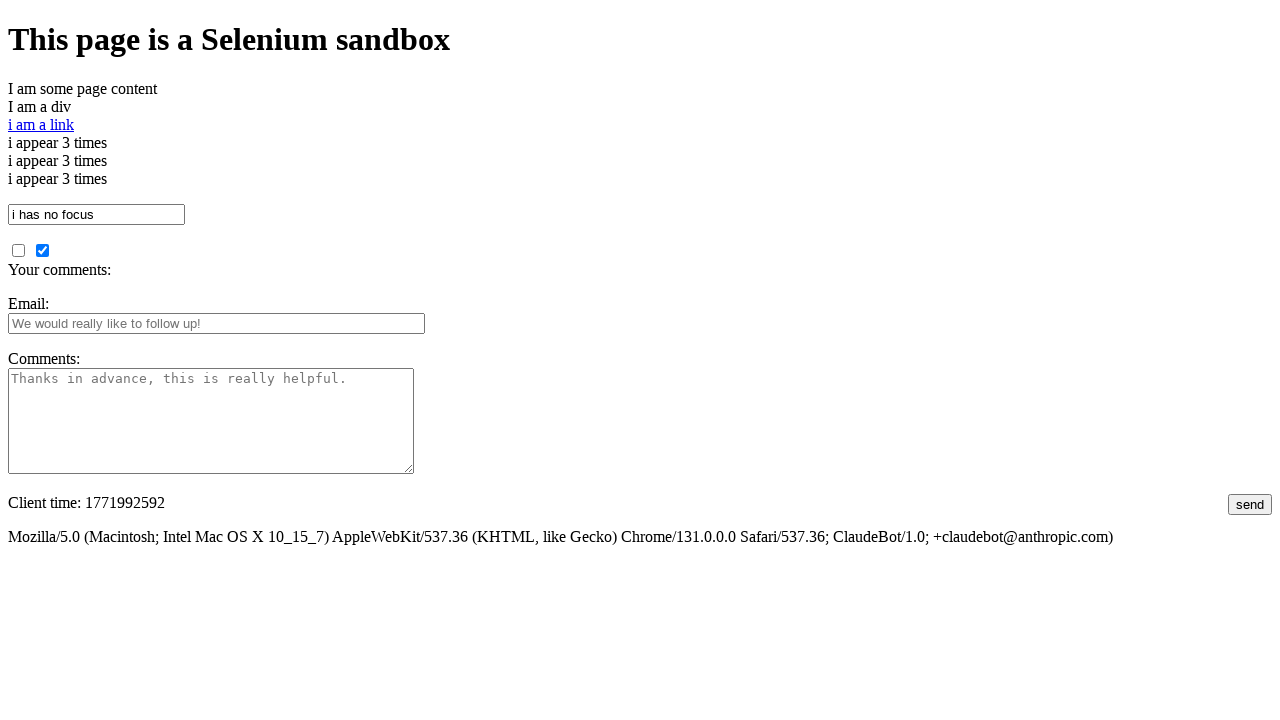

Page fully loaded and network idle
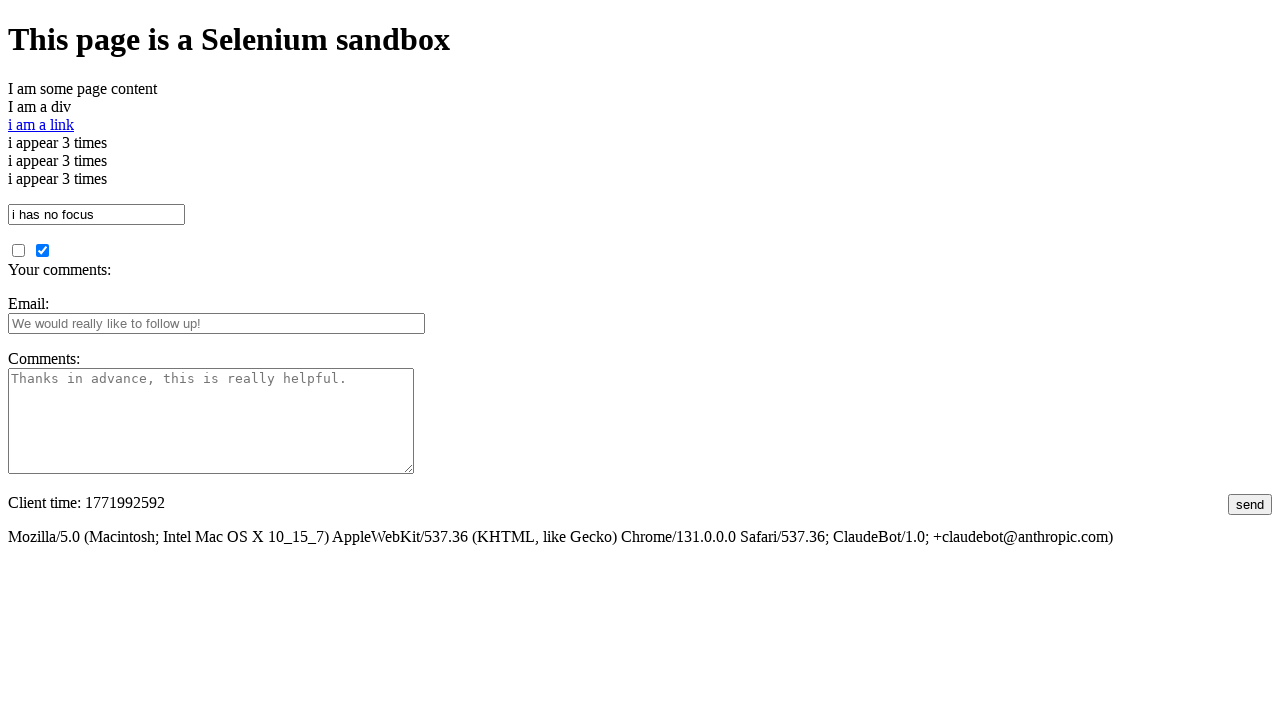

Retrieved page title: I am a page title - Sauce Labs
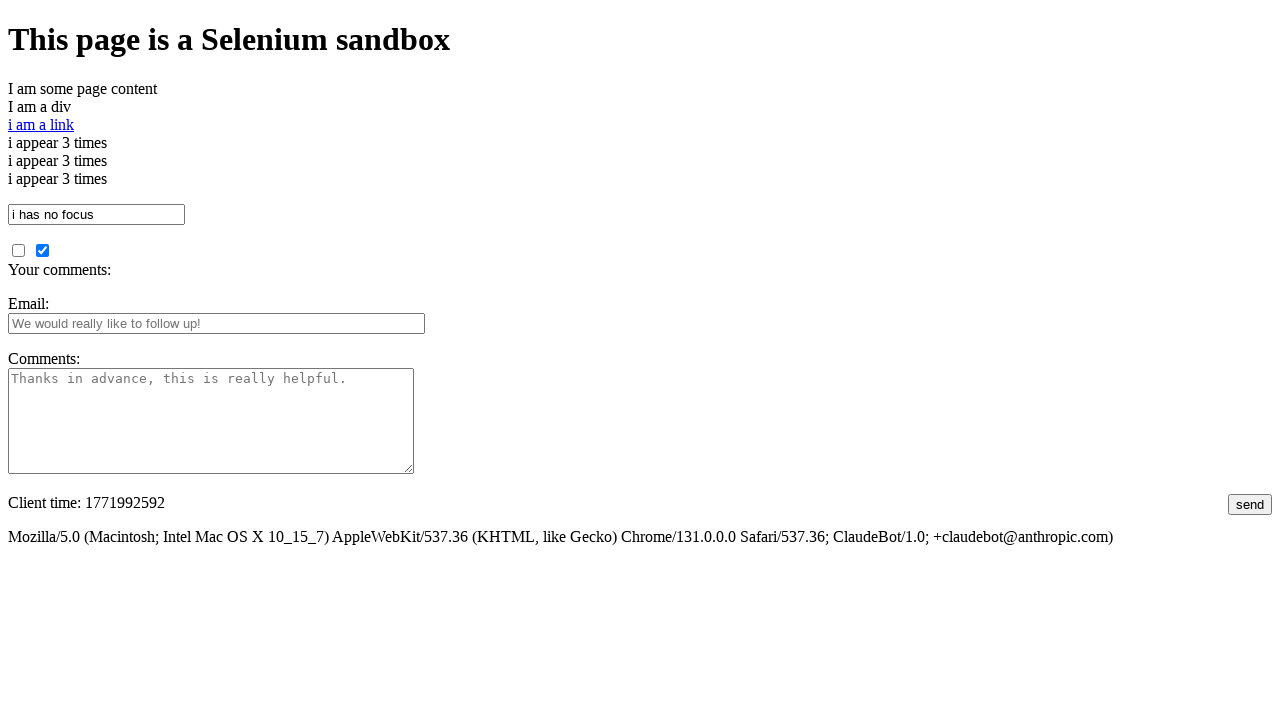

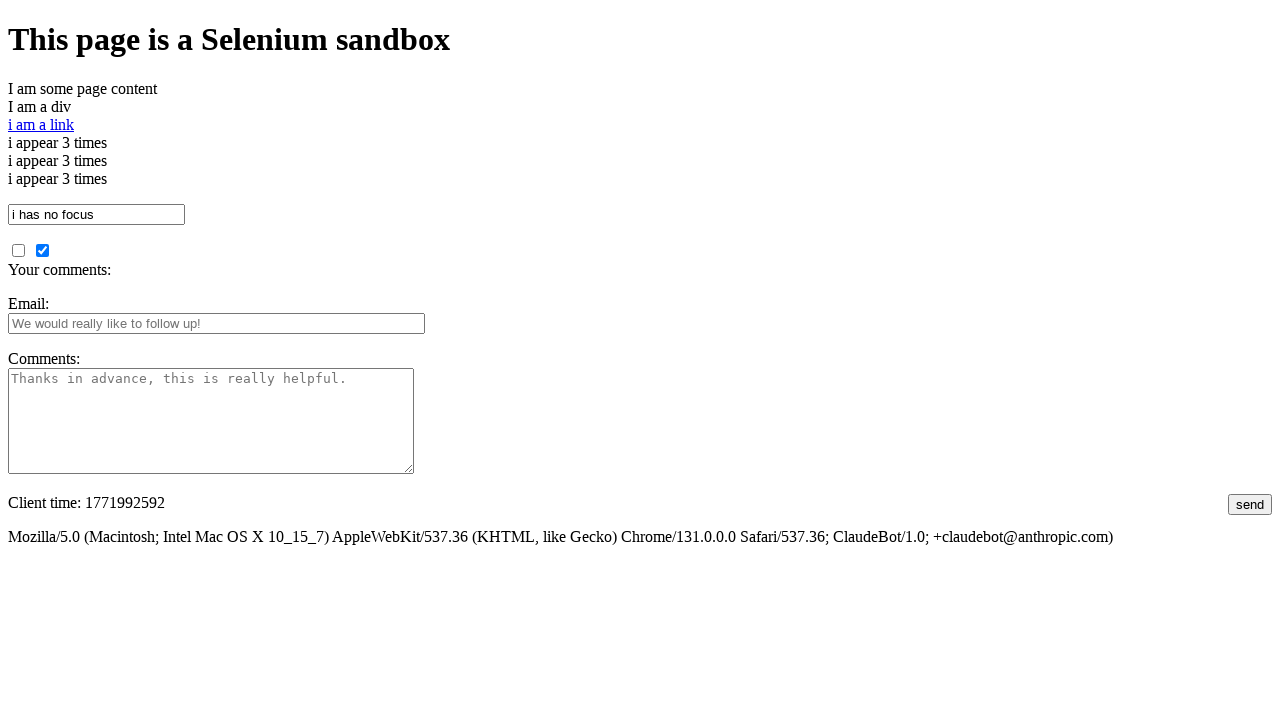